Tests alert handling by clicking a button that triggers an alert and then dismissing the alert by clicking cancel

Starting URL: https://testautomationpractice.blogspot.com/

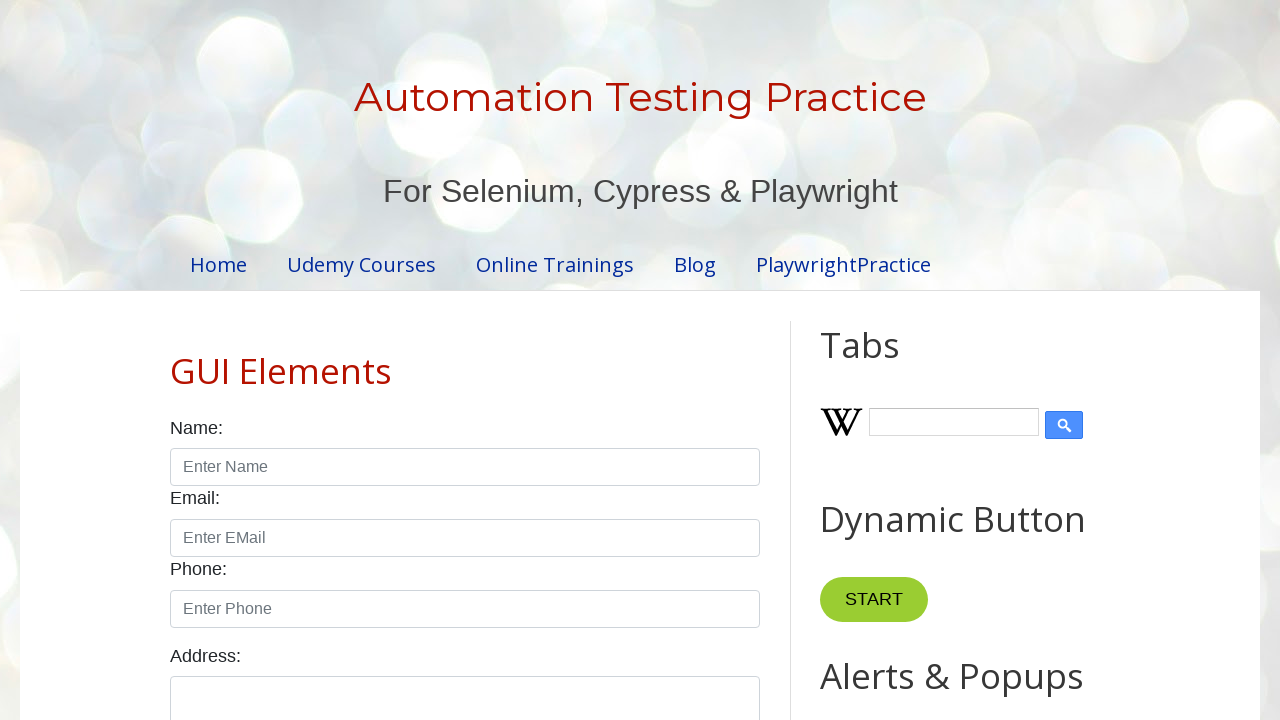

Clicked button to trigger alert dialog at (888, 361) on xpath=//*[@id='HTML9']/div[1]/button
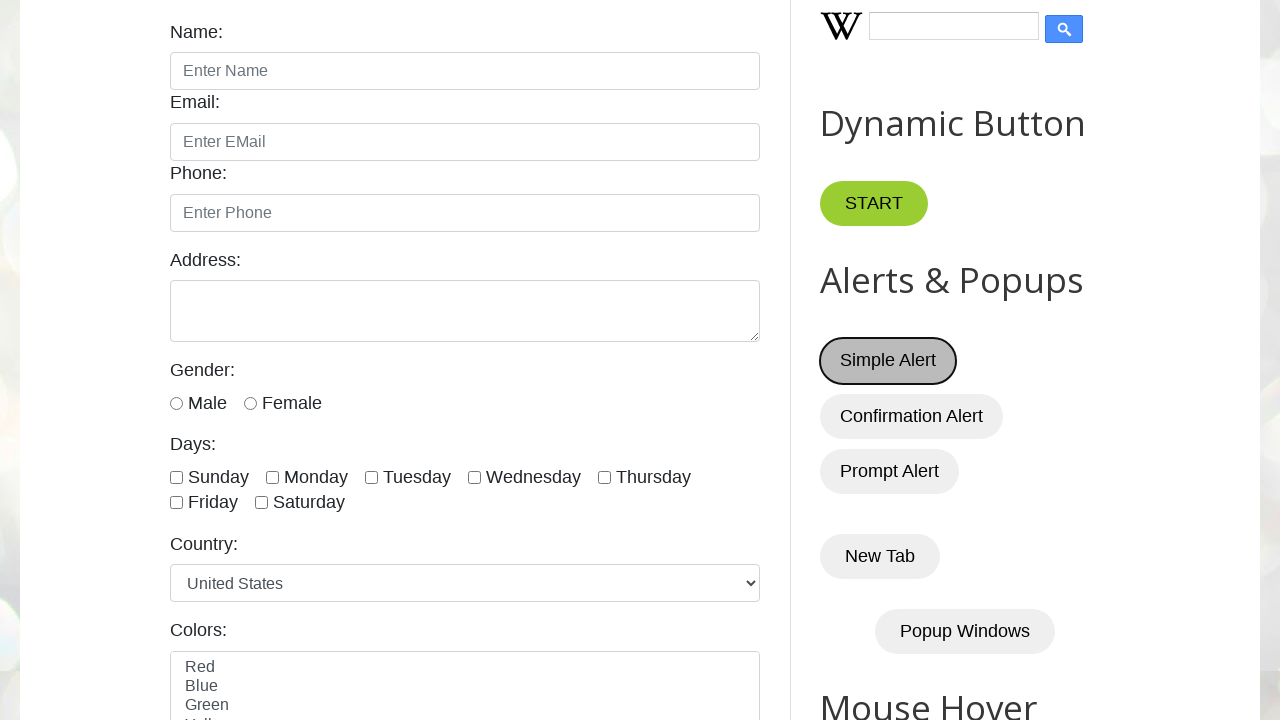

Set up dialog handler to dismiss alert
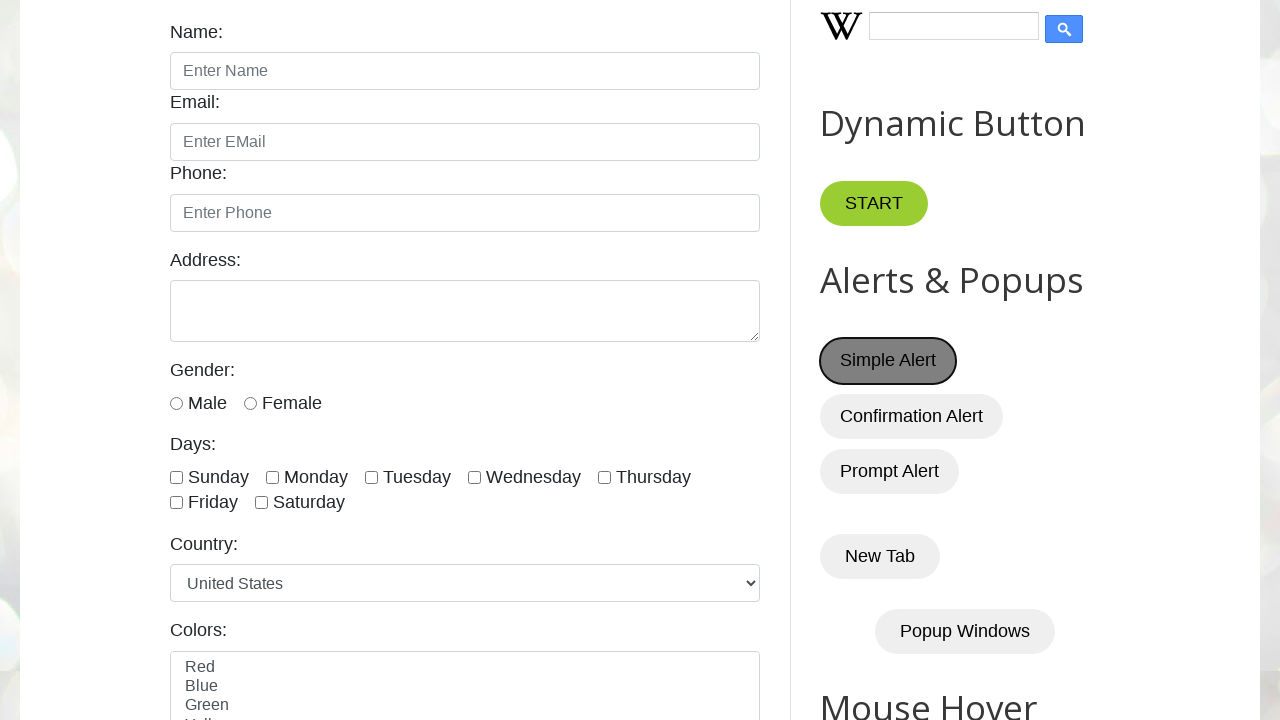

Waited for alert to appear and be dismissed
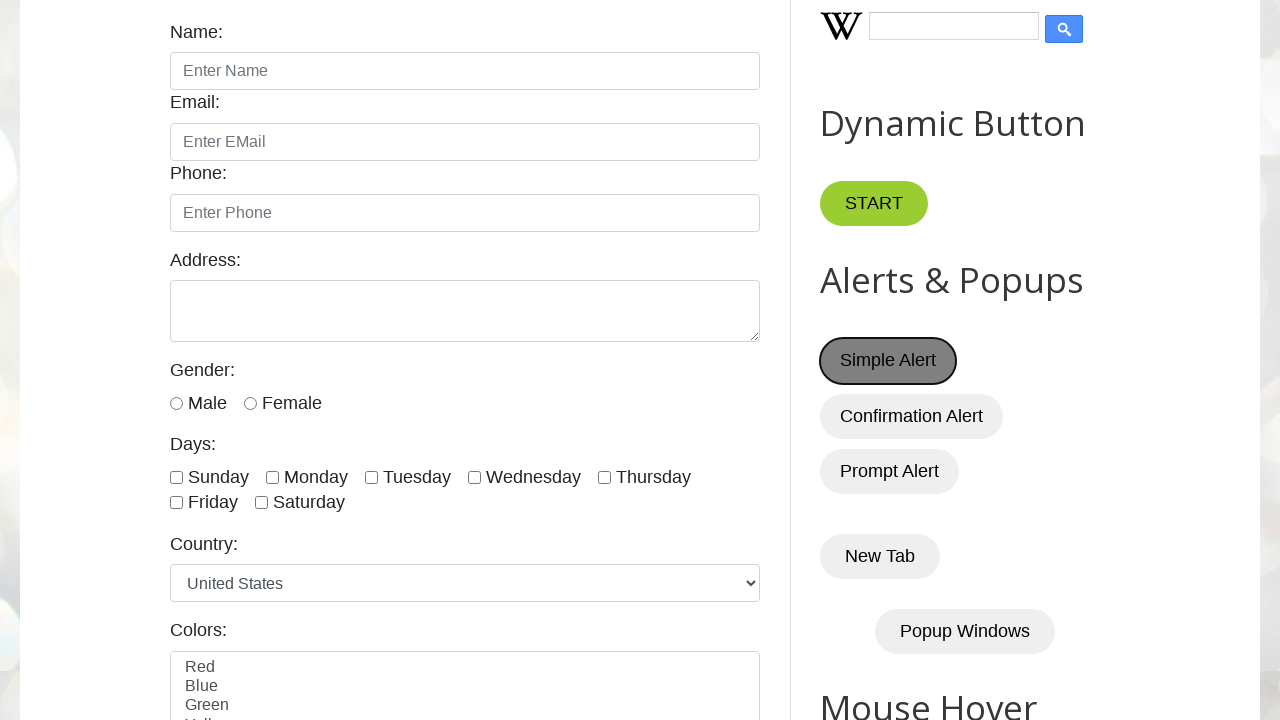

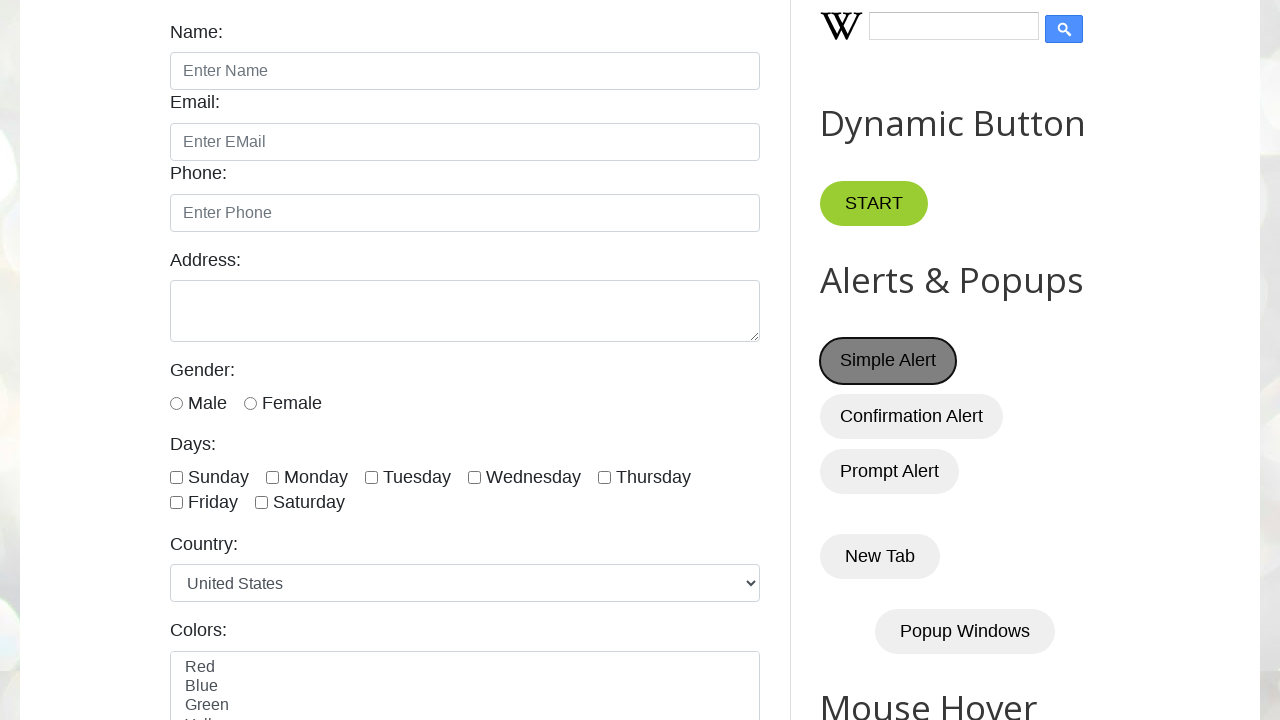